Tests jQuery UI draggable functionality by switching to an iframe and dragging an element to a new position

Starting URL: https://jqueryui.com/draggable/

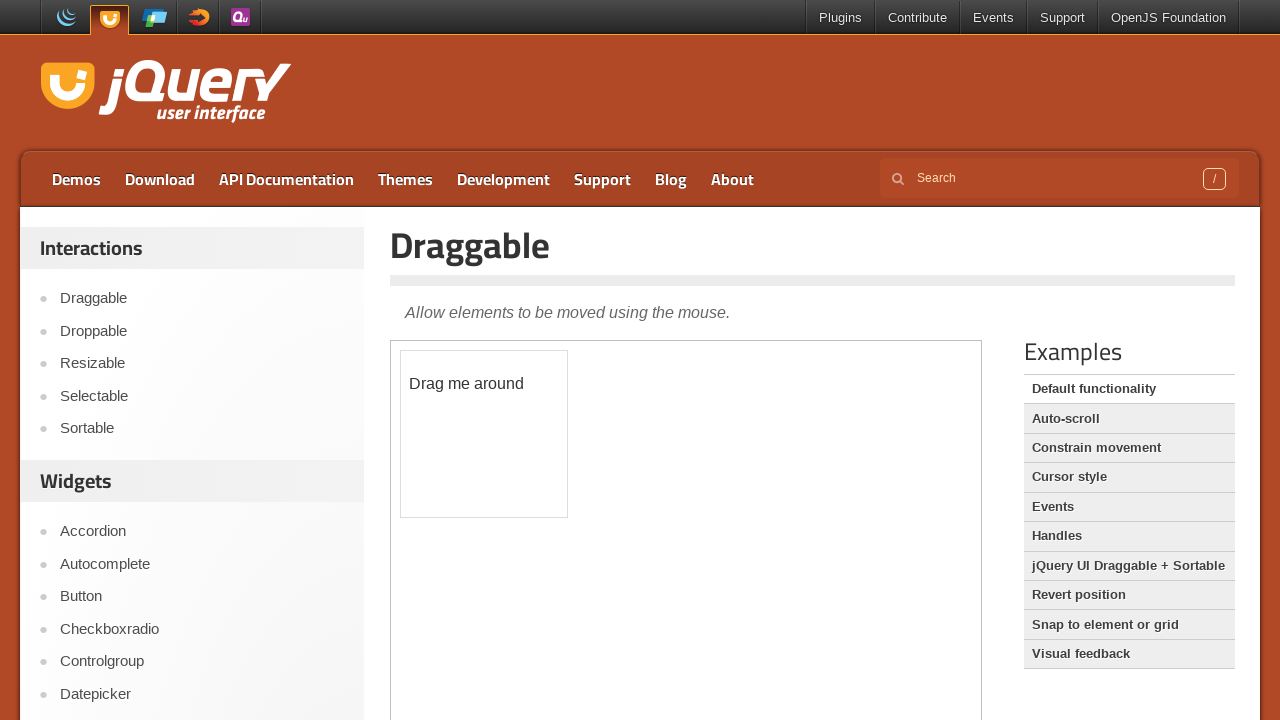

Navigated to jQuery UI draggable demo page
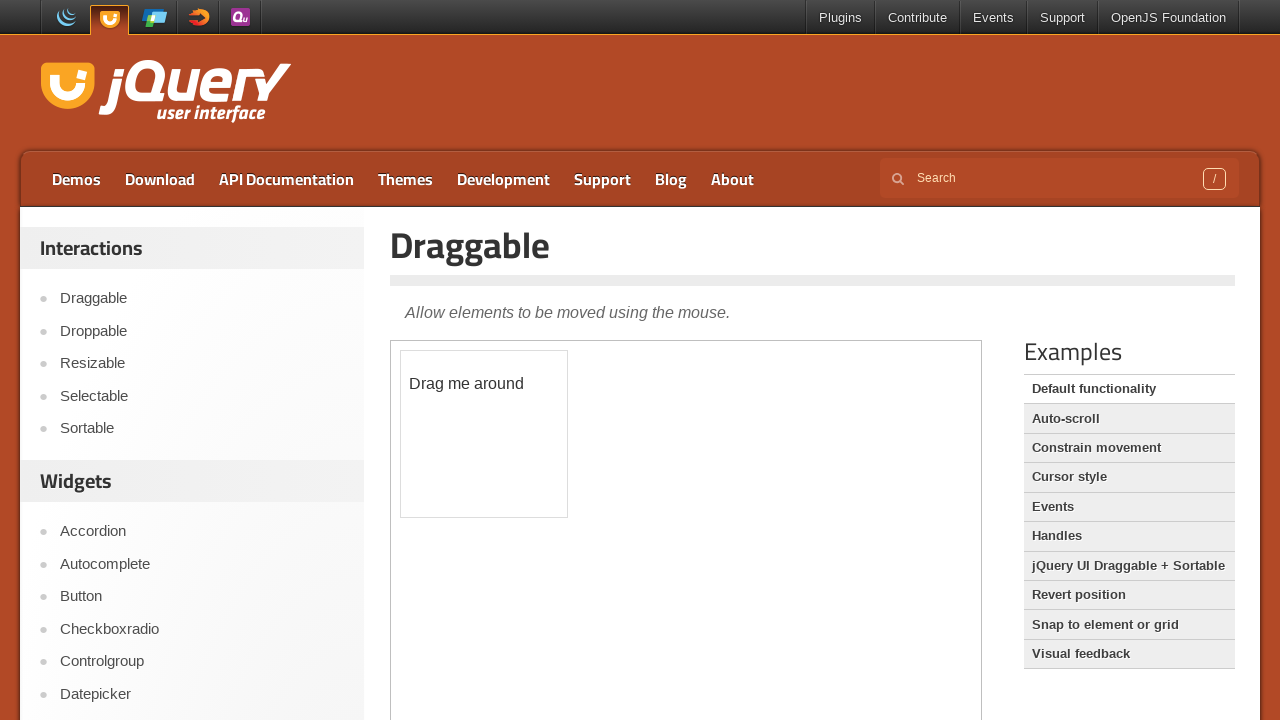

Located the iframe containing the draggable demo
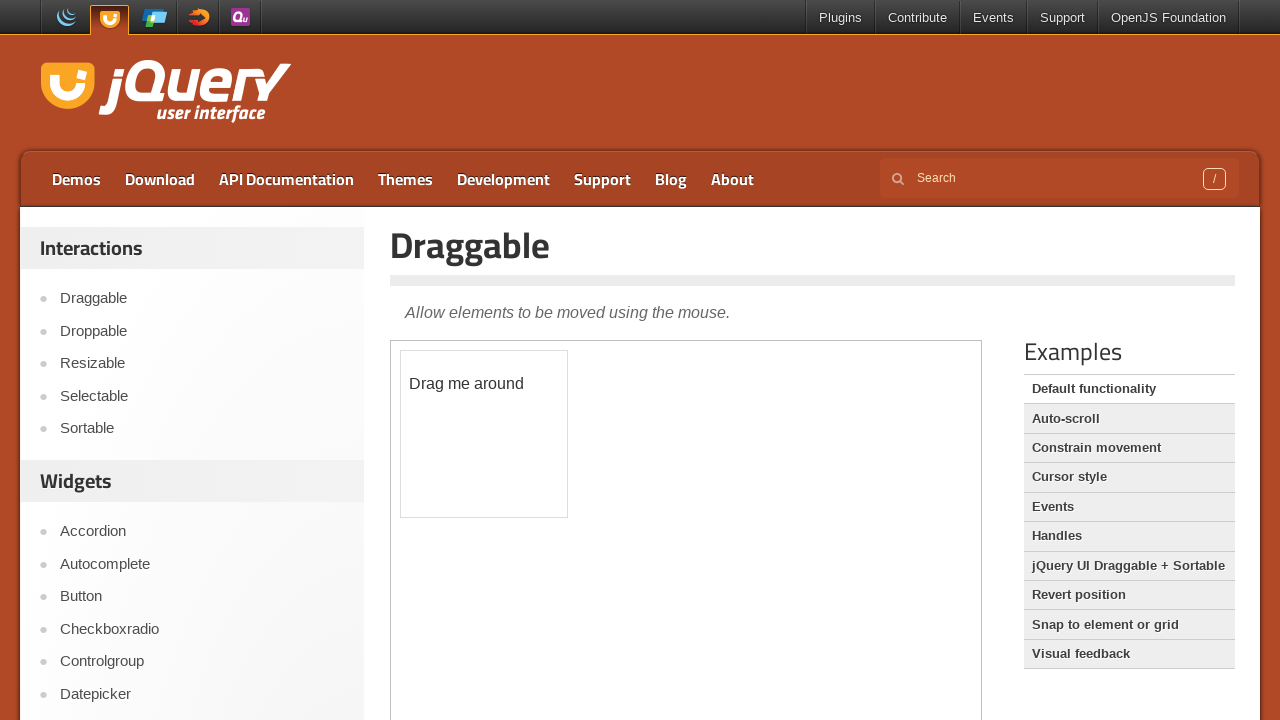

Located the draggable element with id 'draggable'
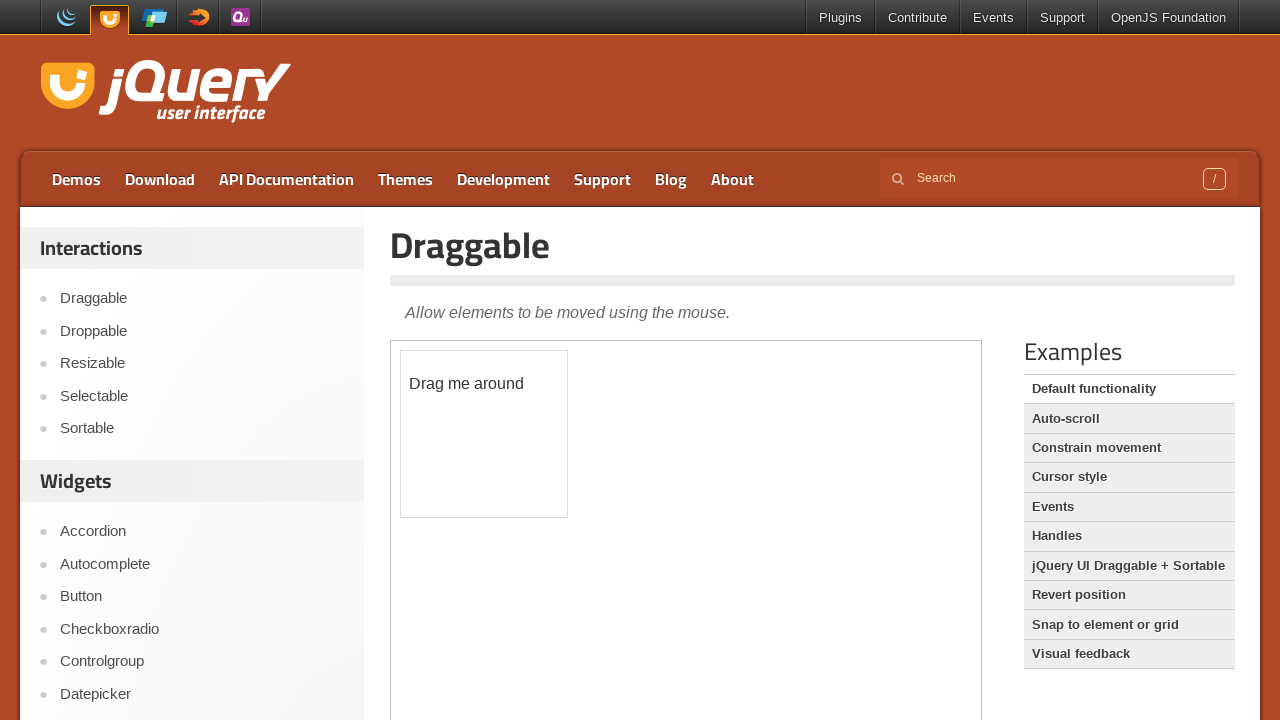

Dragged the element 167 pixels in both x and y directions at (568, 518)
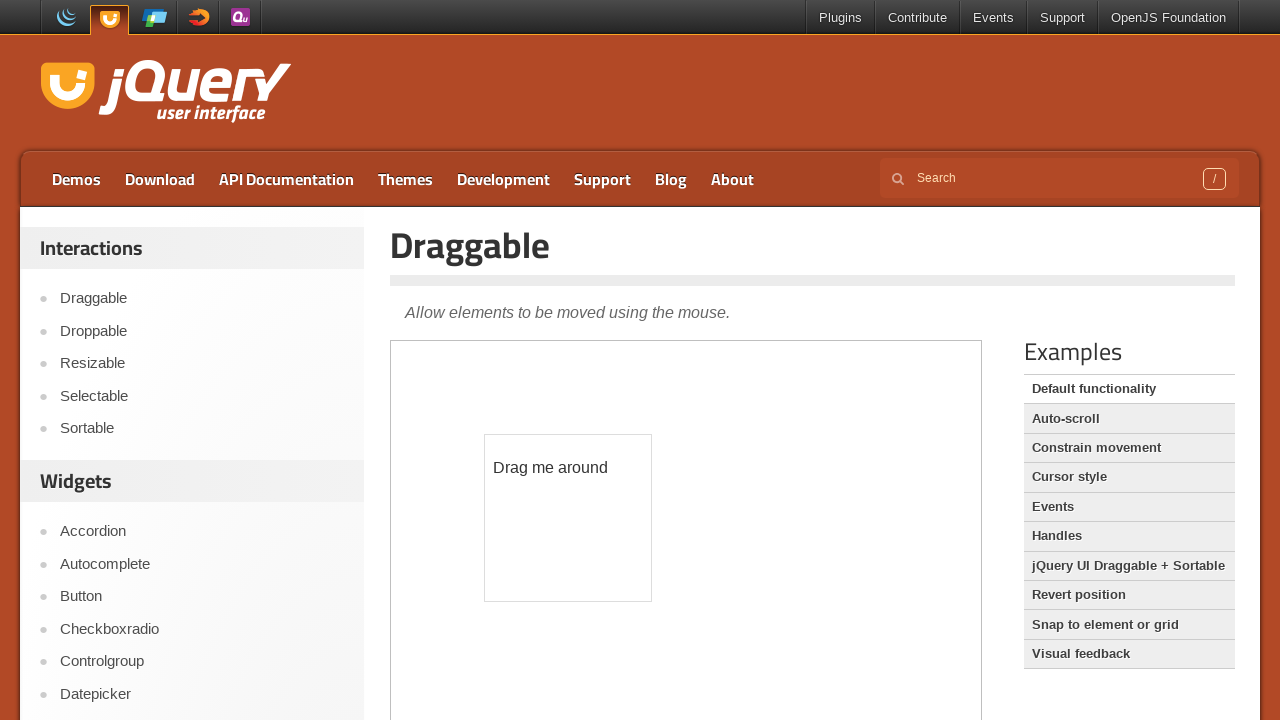

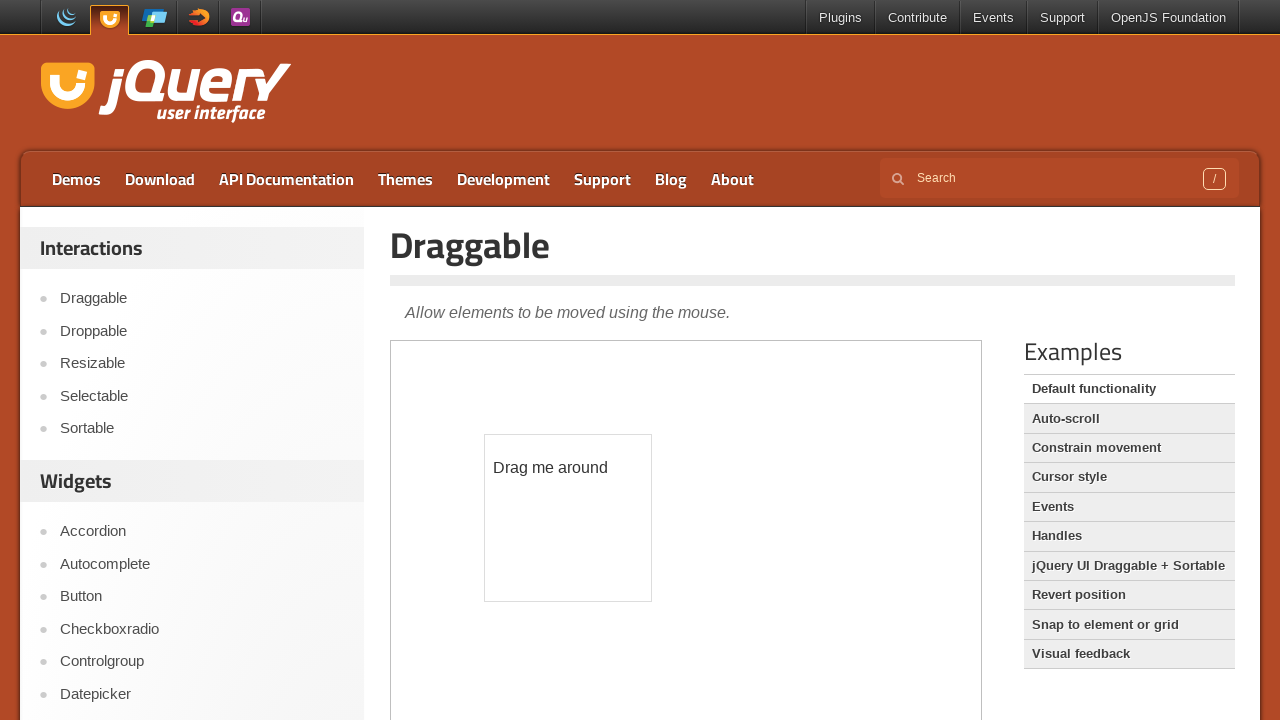